Tests dropdown selection functionality by selecting different options

Starting URL: https://the-internet.herokuapp.com/dropdown

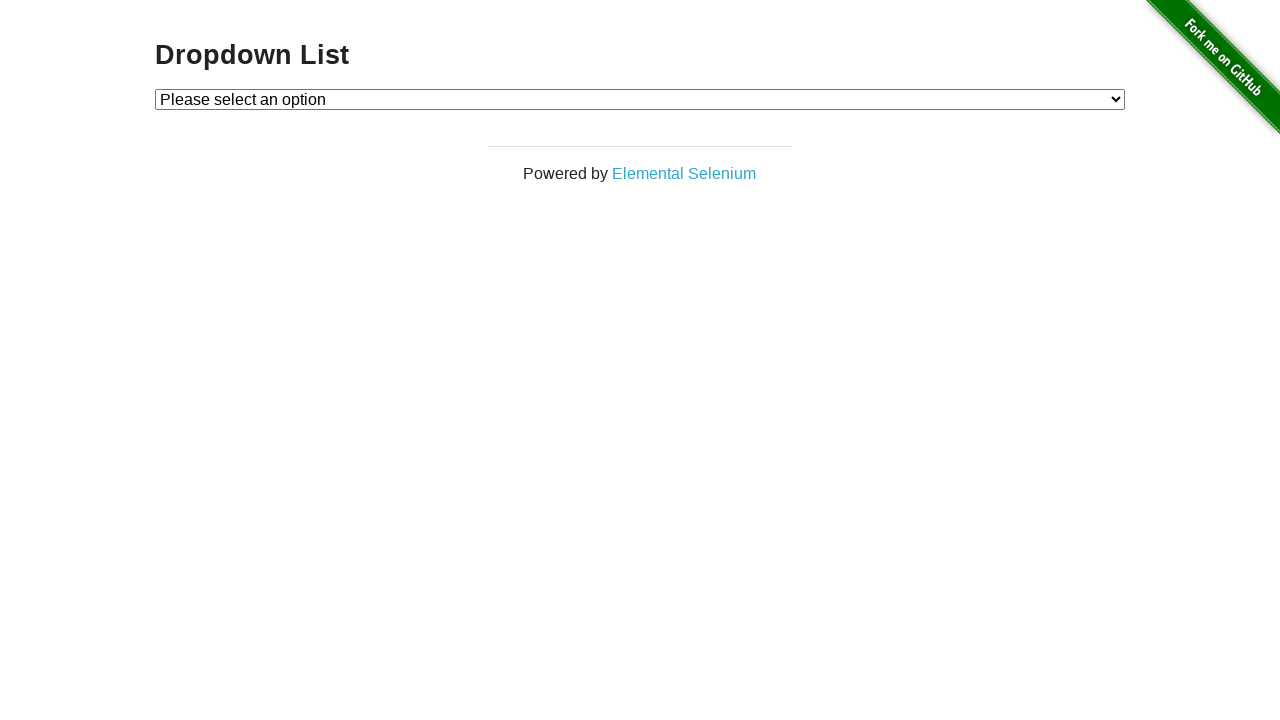

Clicked dropdown to open it at (640, 99) on #dropdown
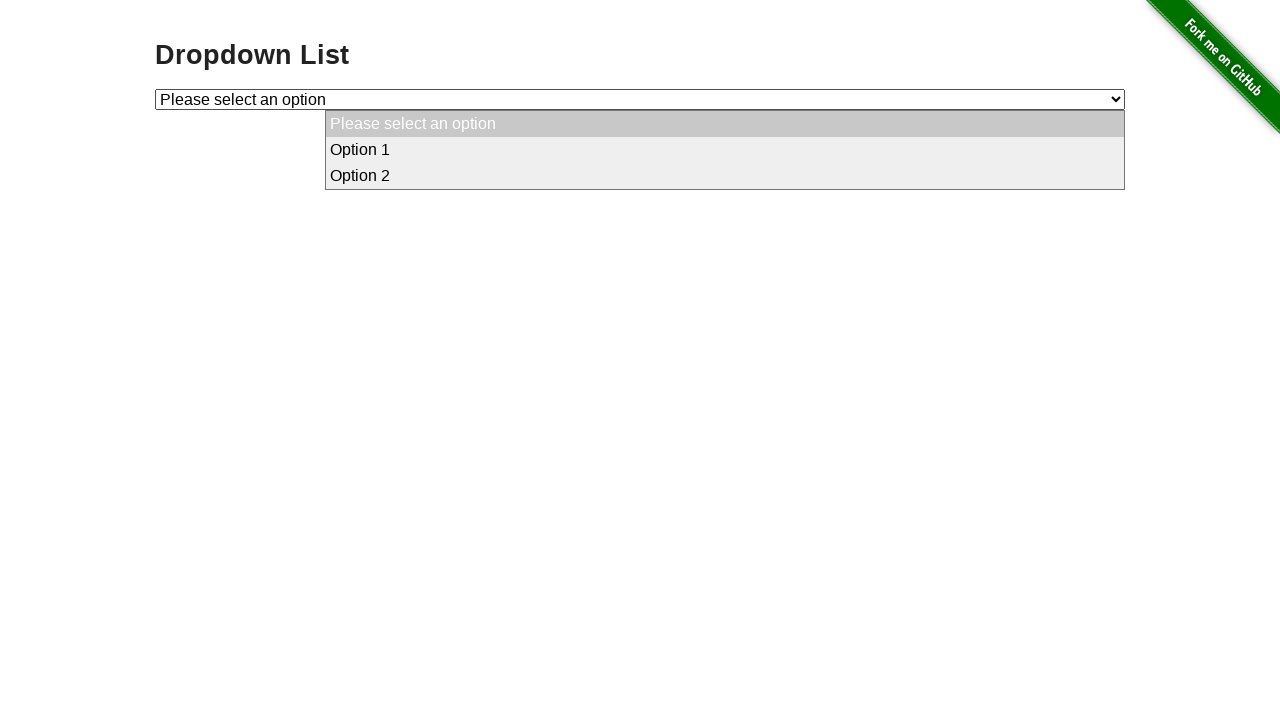

Selected option 1 from dropdown on #dropdown
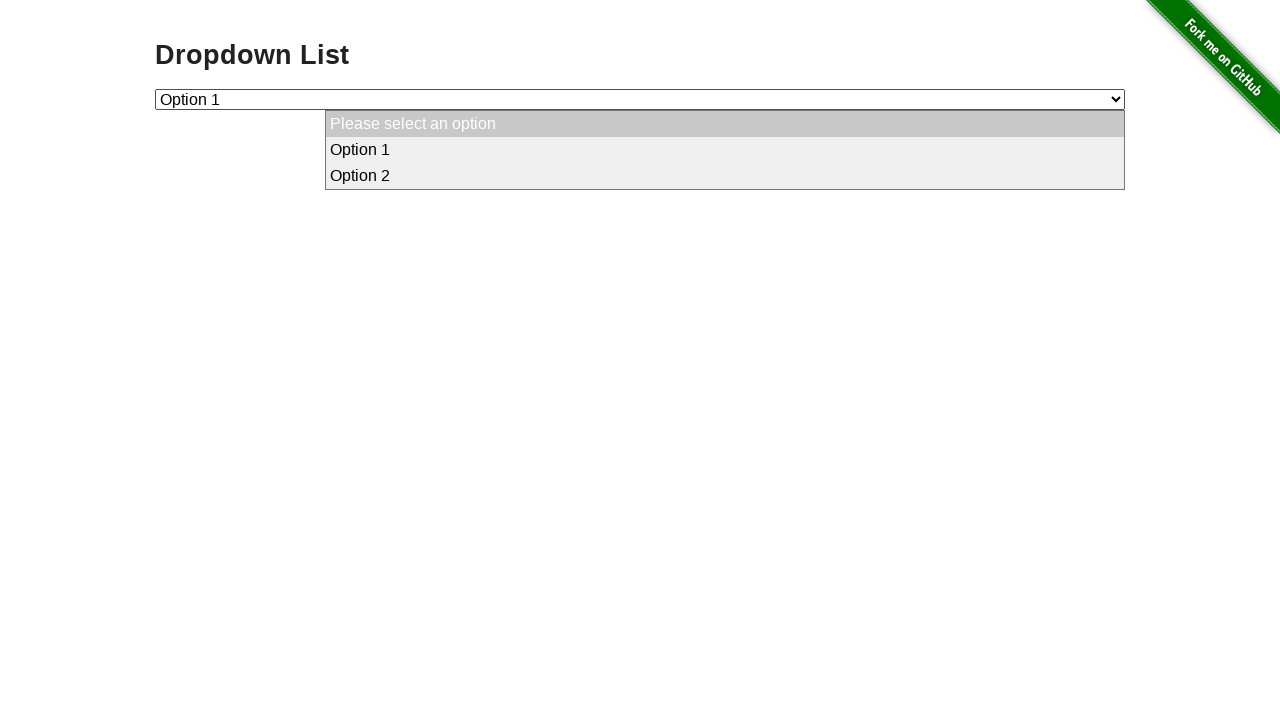

Selected option 2 from dropdown on #dropdown
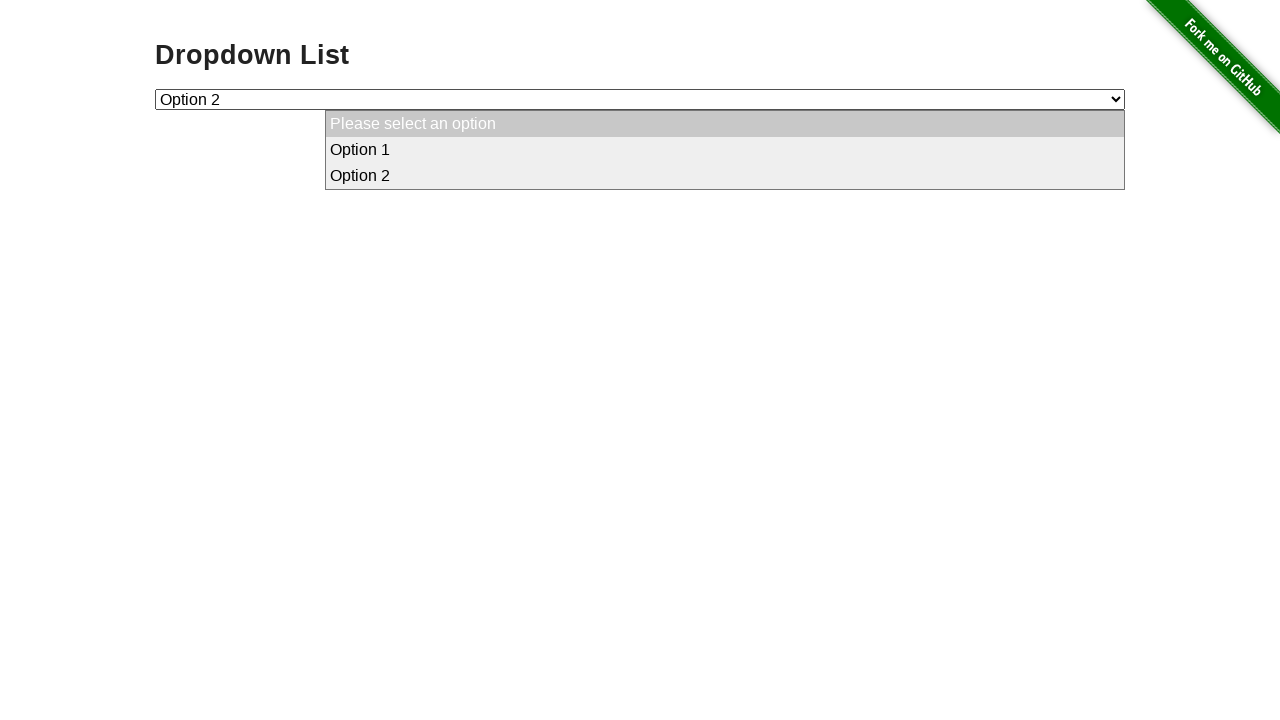

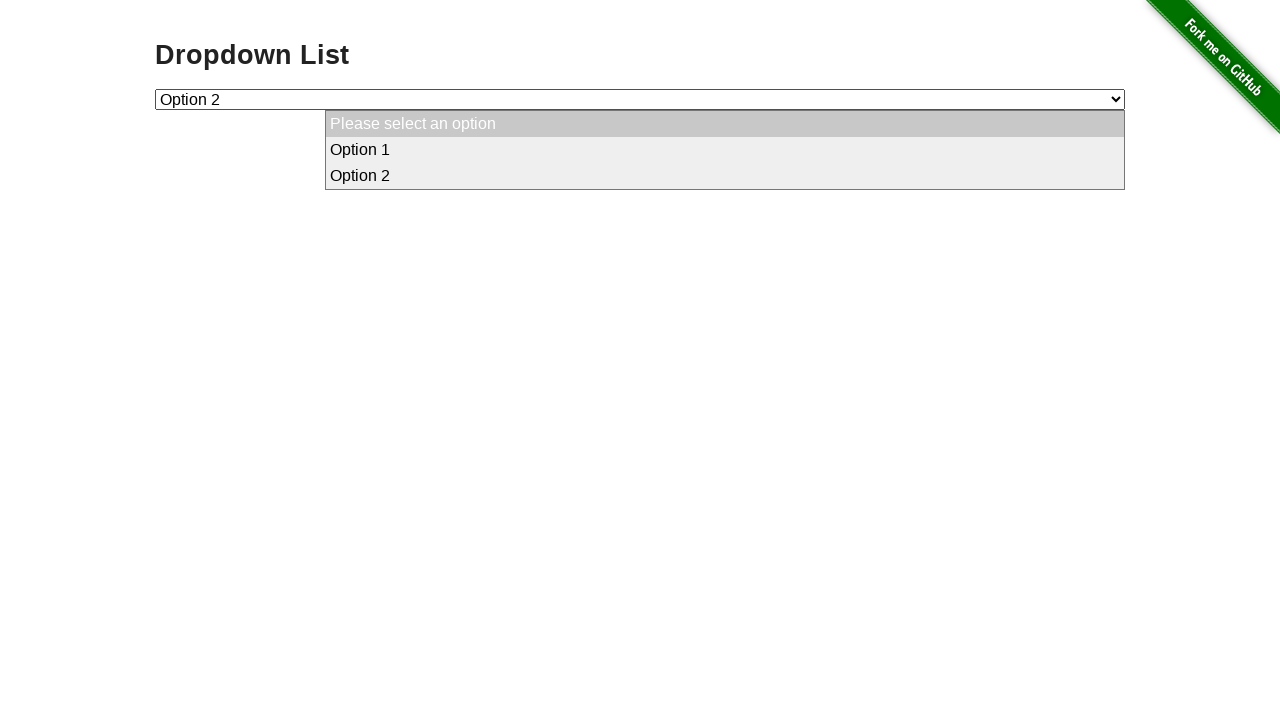